Tests navigation on Playwright documentation site by clicking the "Get started" link and verifying the Installation heading appears

Starting URL: https://playwright.dev/

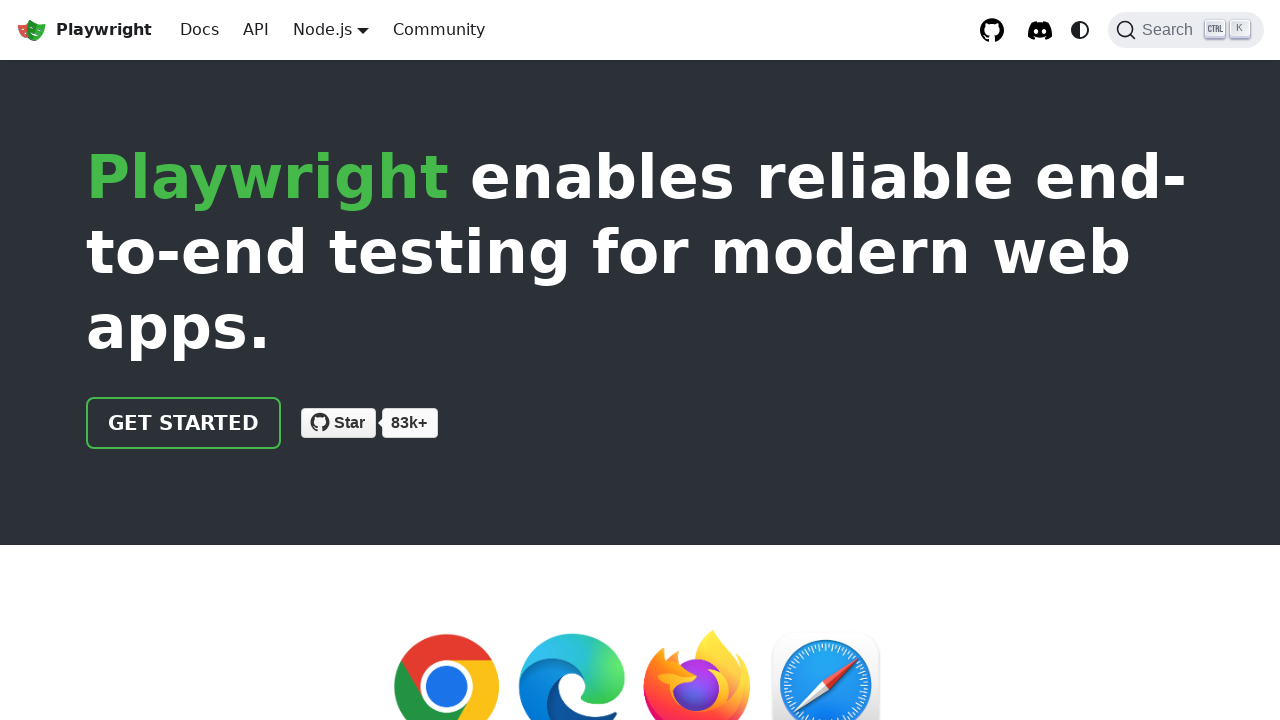

Clicked 'Get started' link on Playwright documentation site at (184, 423) on internal:role=link[name="Get started"i]
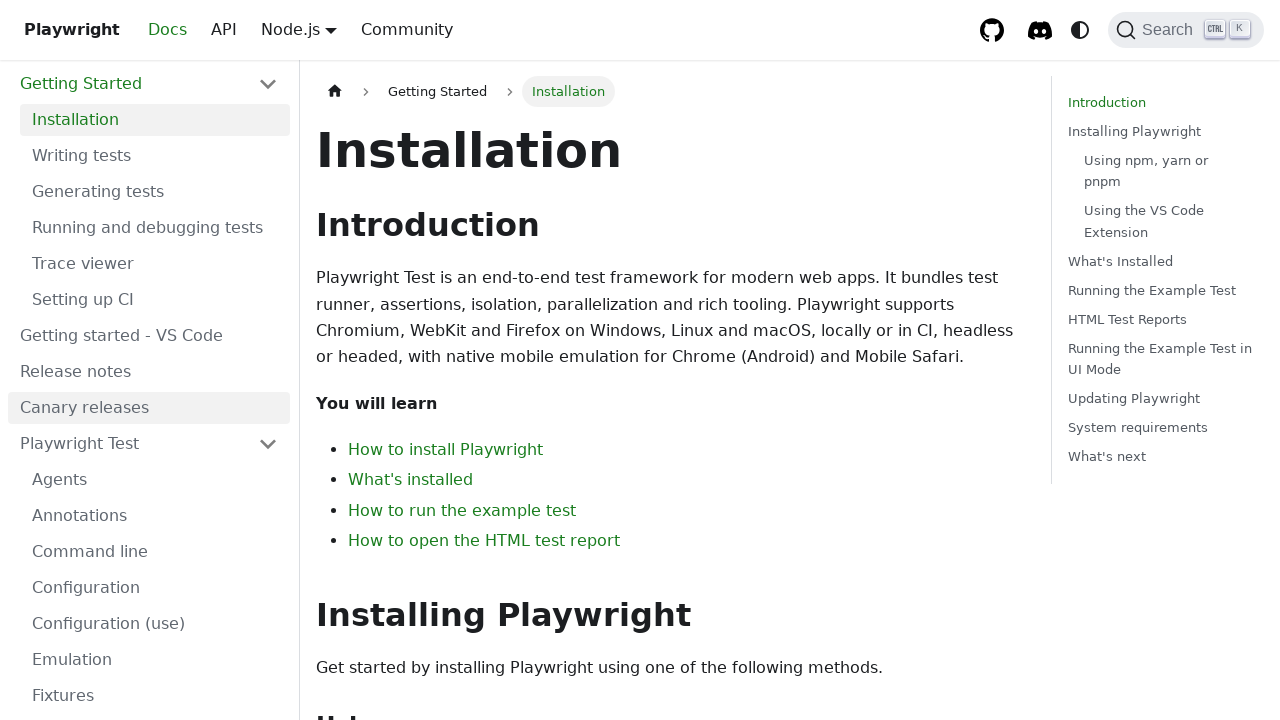

Installation heading appeared and is visible
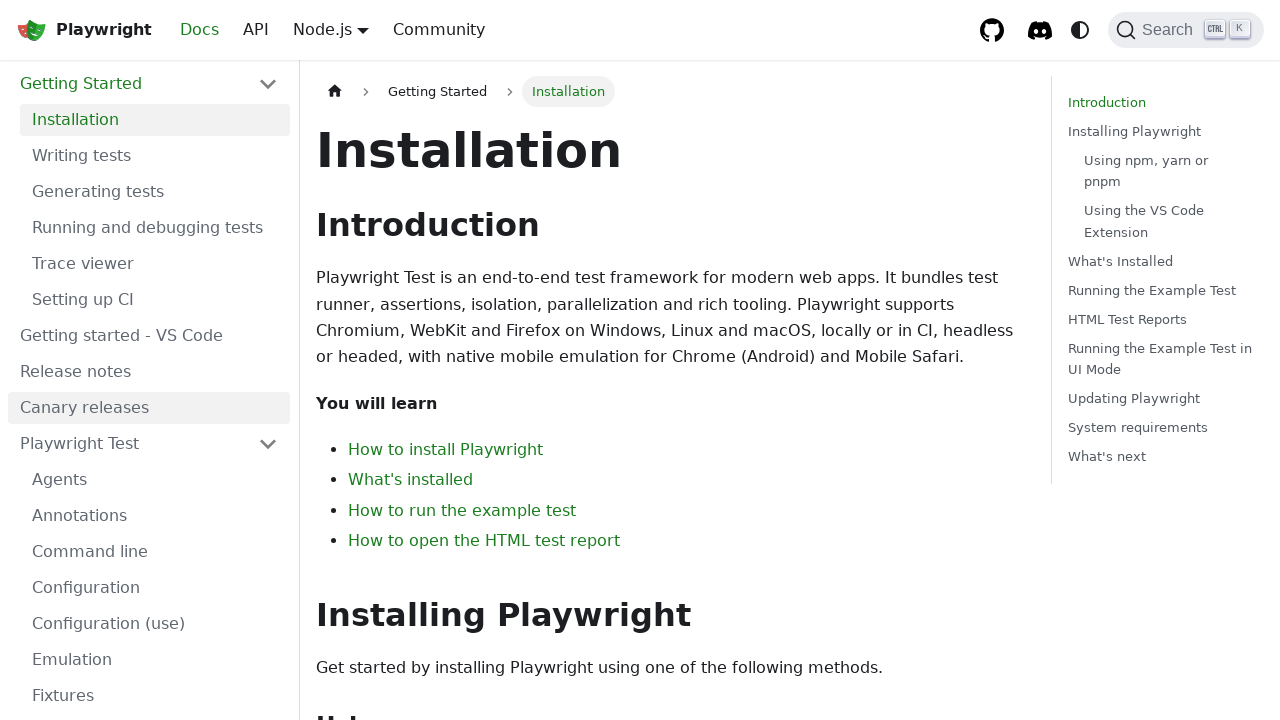

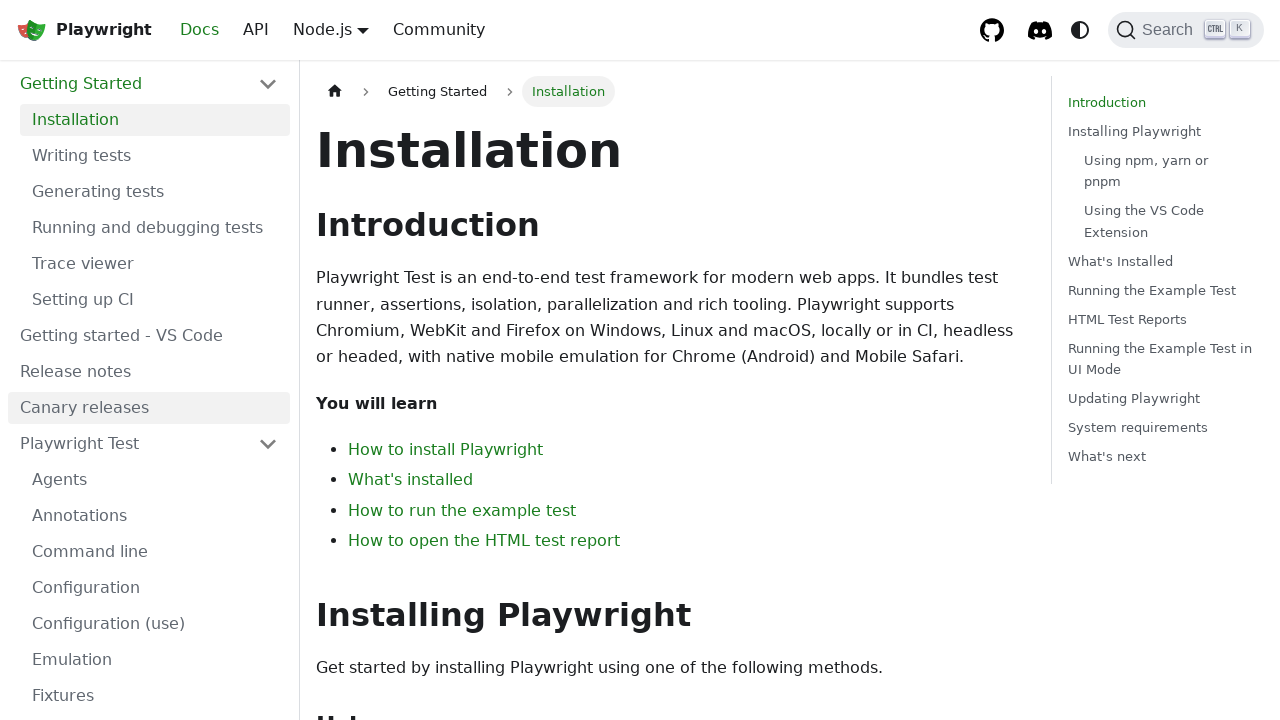